Tests iframe handling by switching between frames and entering text in input fields within different frames

Starting URL: http://demo.automationtesting.in/Frames.html

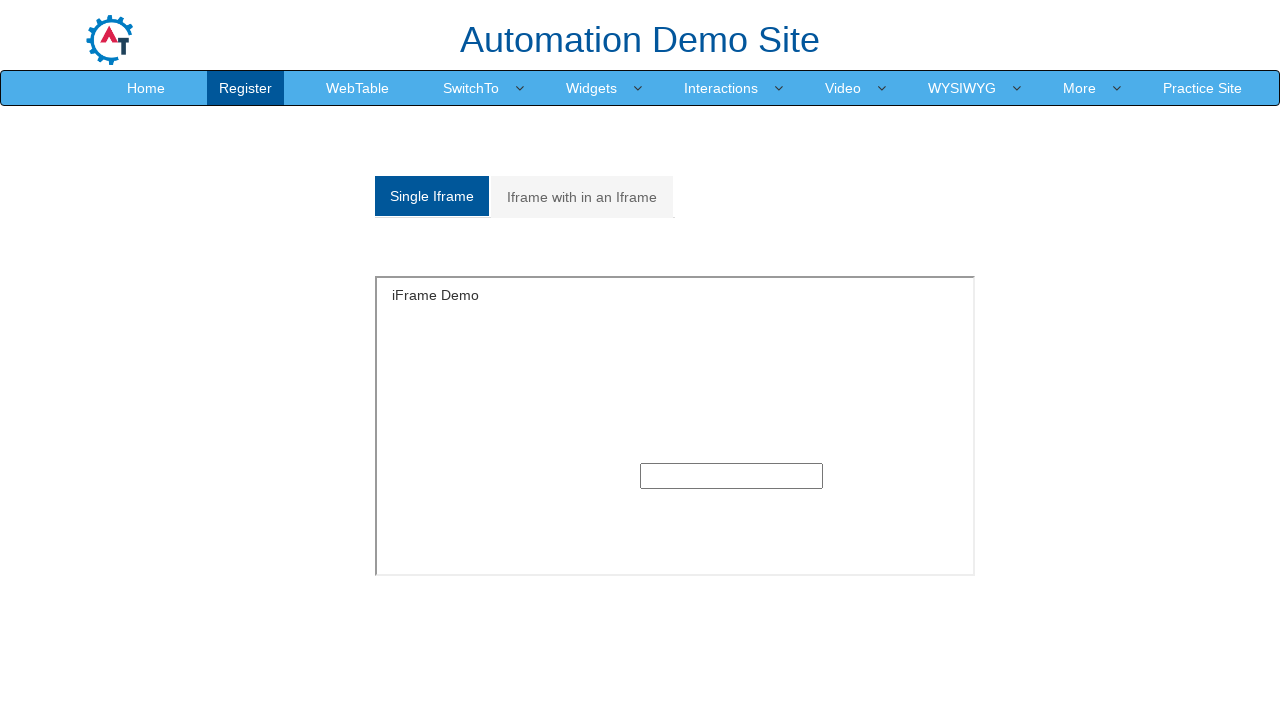

Located first iframe on the page
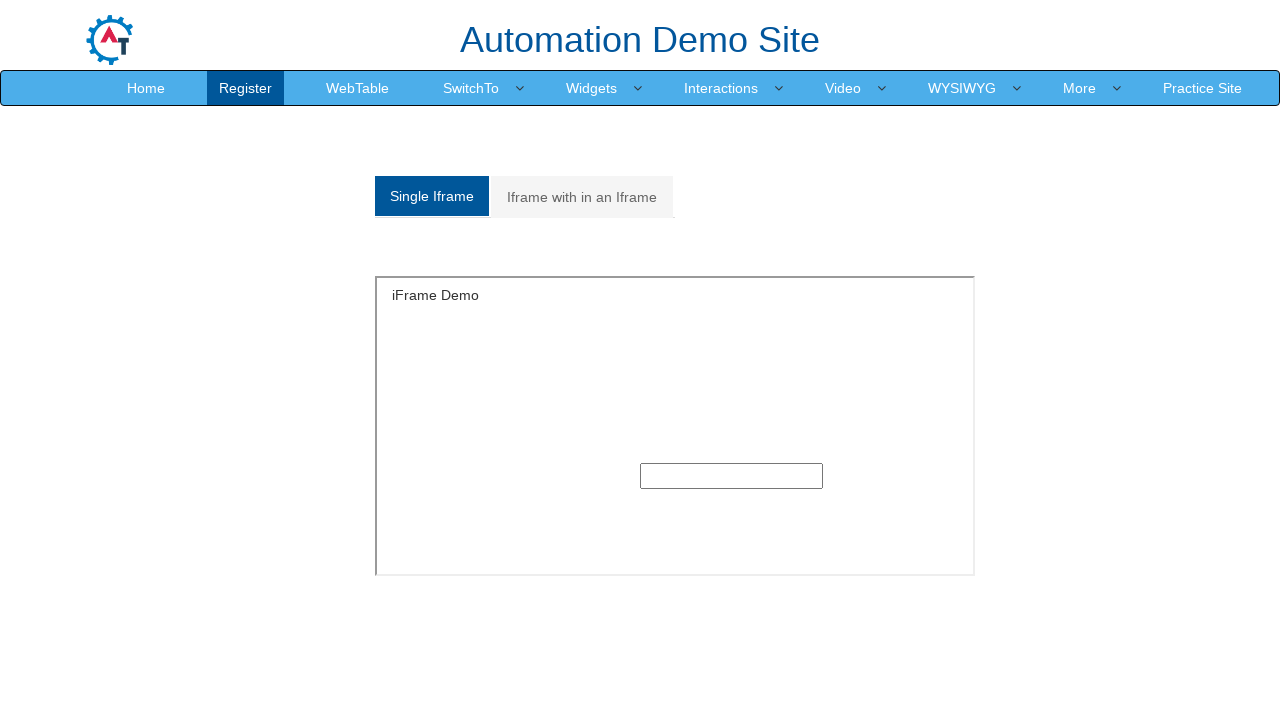

Entered 'selenium' in input field within first iframe on iframe >> nth=0 >> internal:control=enter-frame >> xpath=/html/body/section/div/
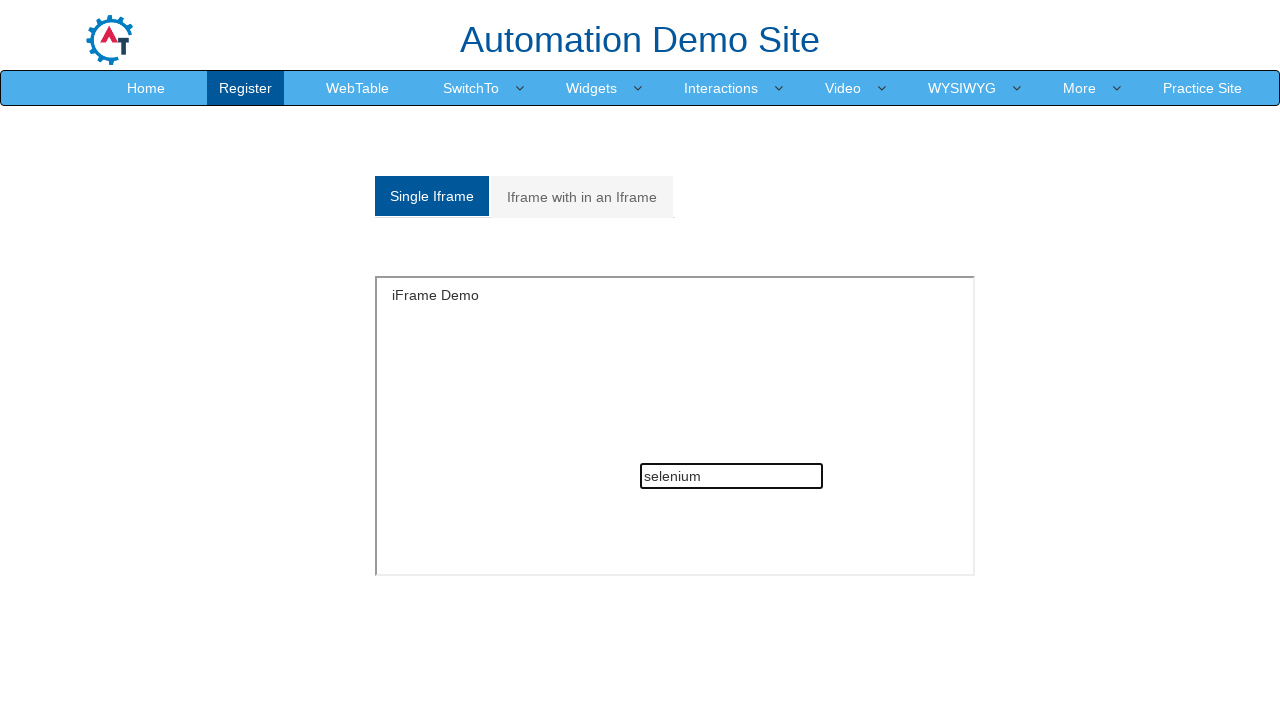

Clicked on 'Multiple' frames tab at (582, 197) on a[href='#Multiple']
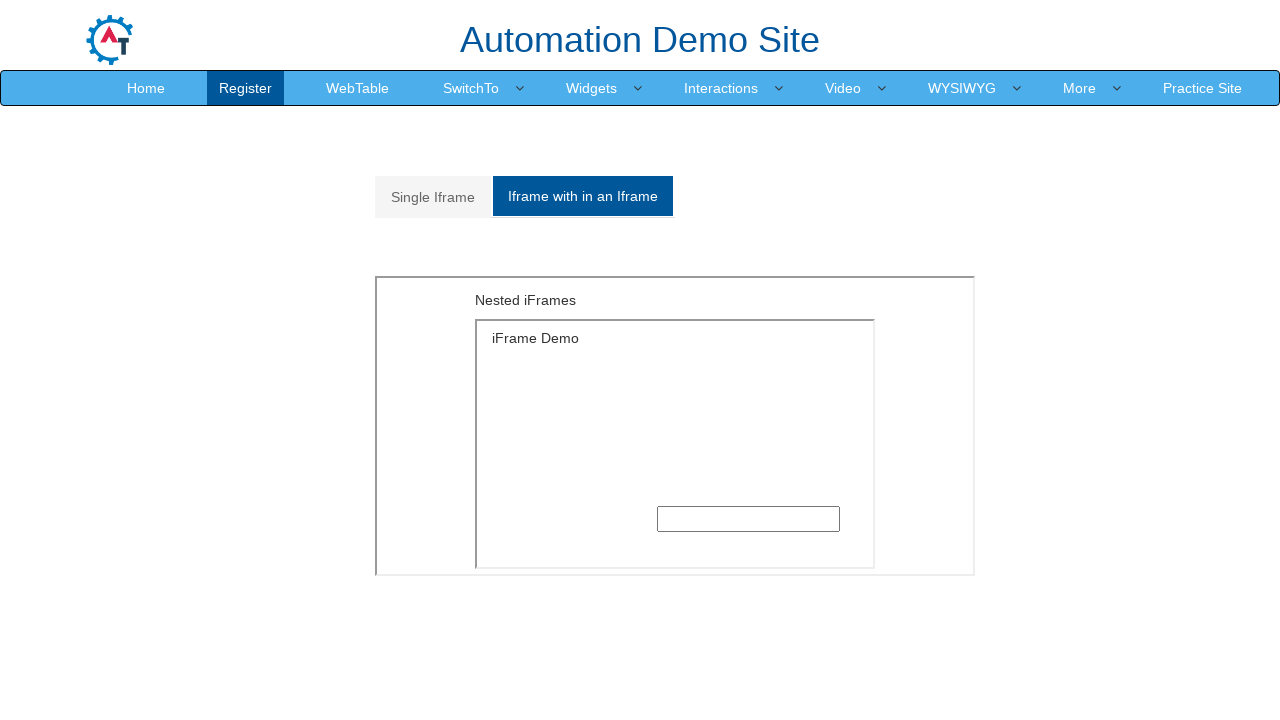

Located second (outer) iframe on the page
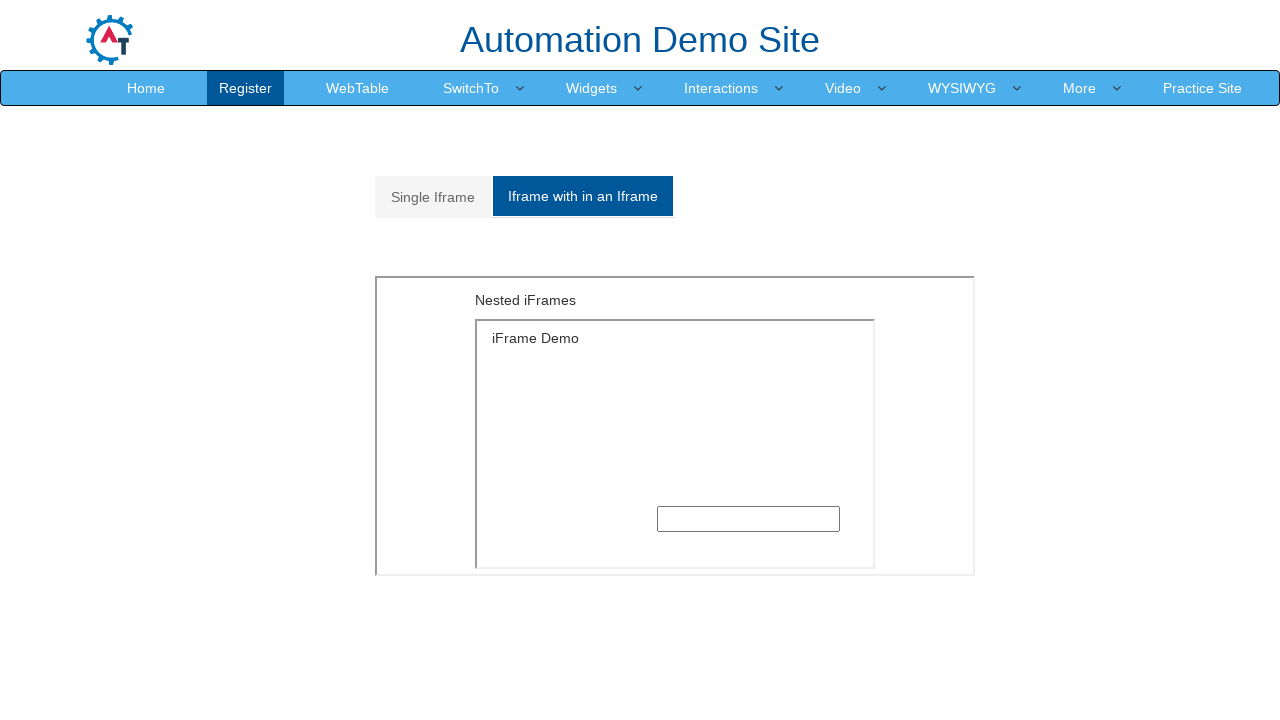

Located nested (inner) iframe within outer frame
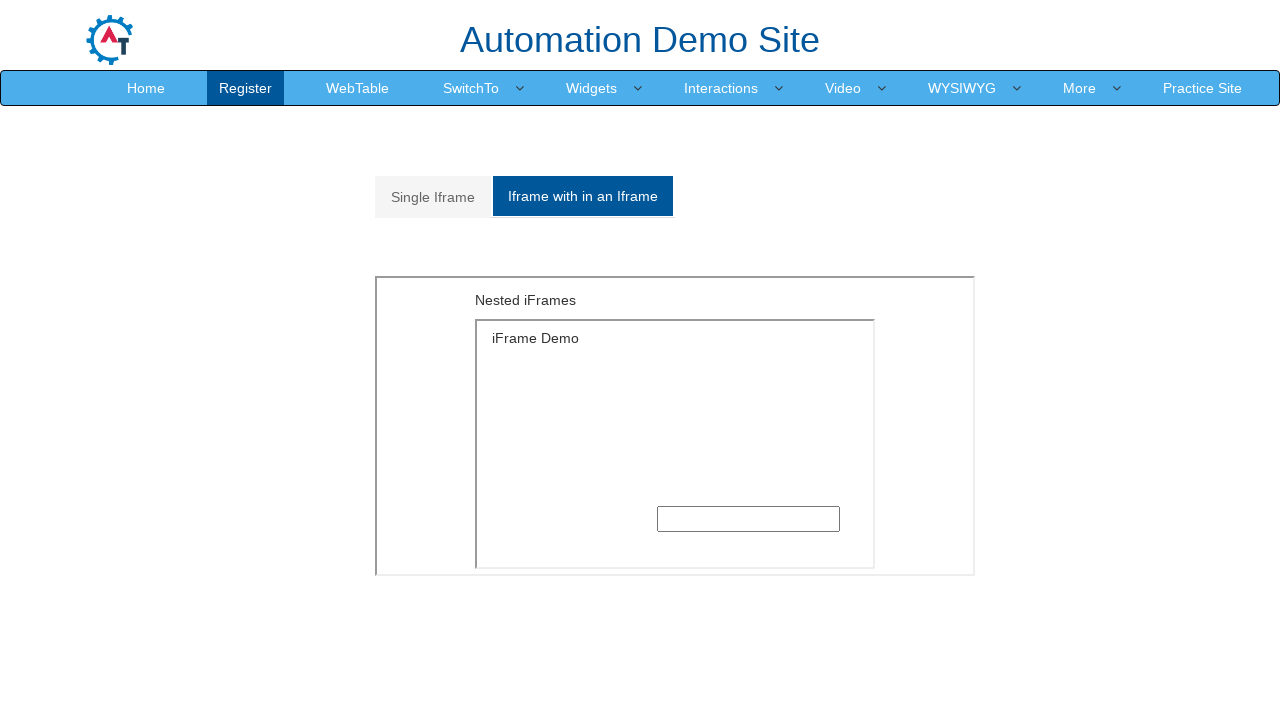

Entered 'Webdriver' in input field within nested iframe on iframe >> nth=1 >> internal:control=enter-frame >> xpath=/html/body/section/div/
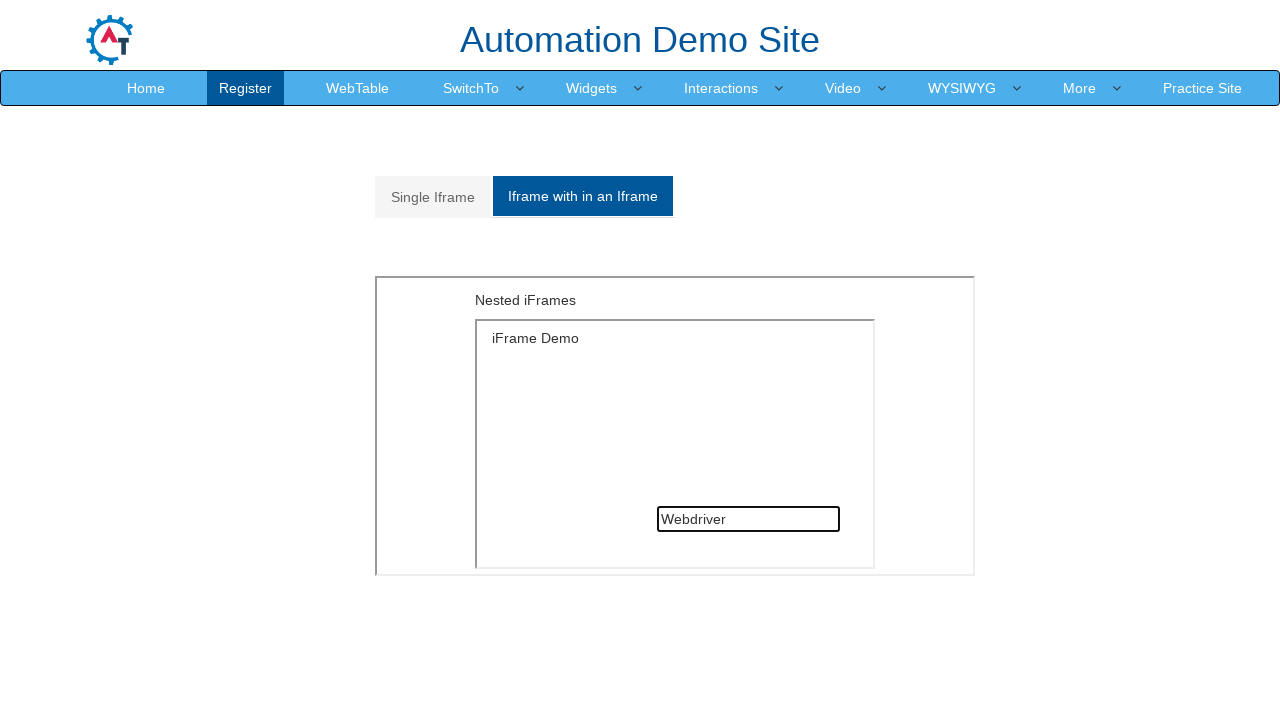

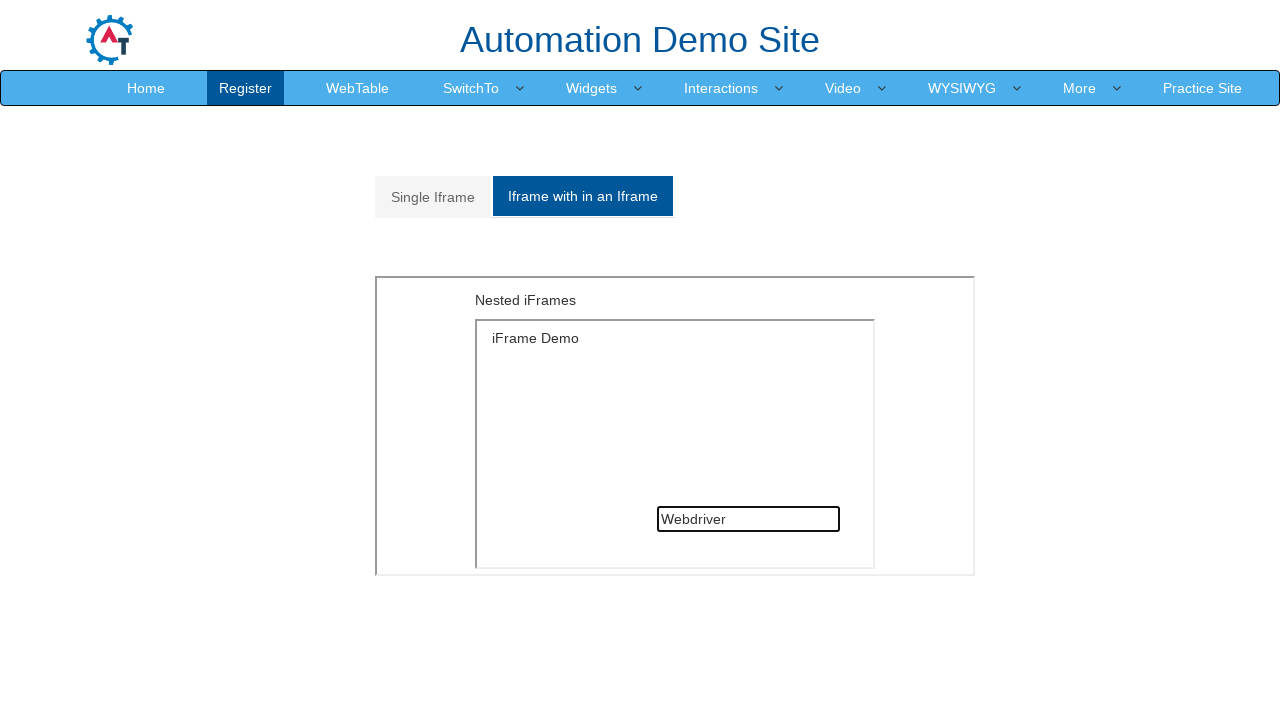